Tests tab handling by clicking a link that opens a new tab and iterating through open pages

Starting URL: https://selectorshub.com/xpath-practice-page/

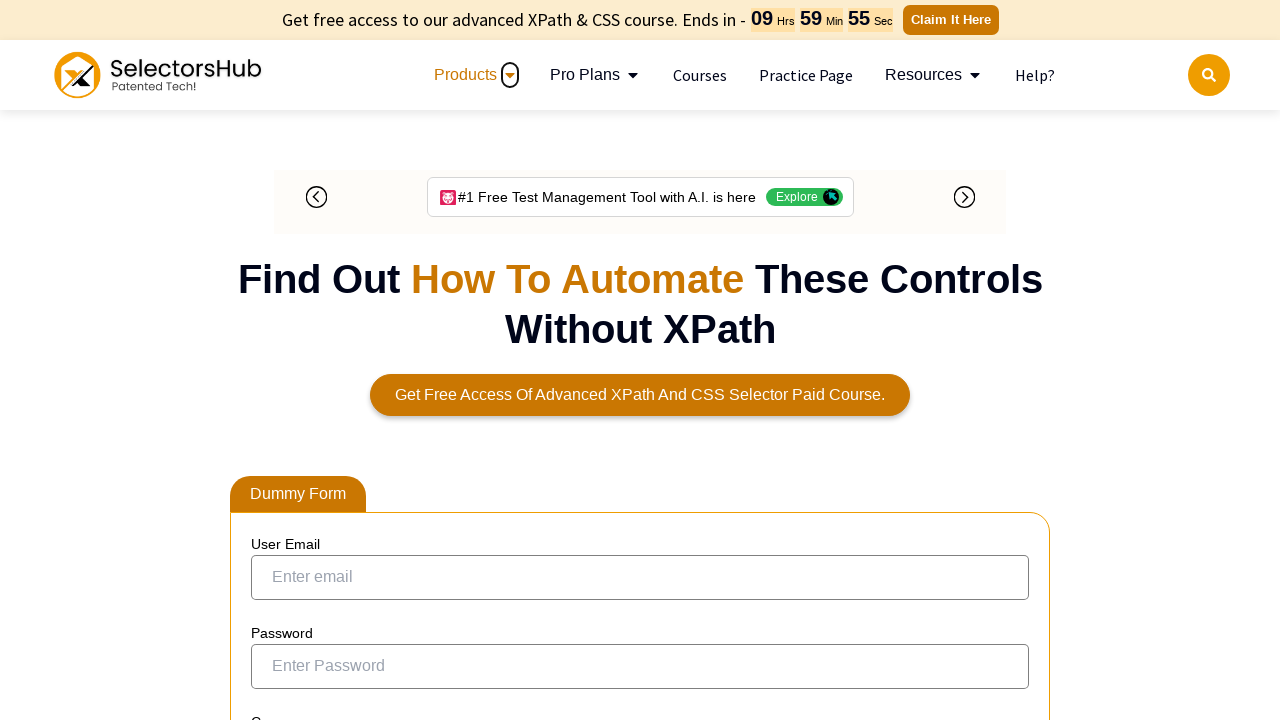

Navigated to XPath practice page
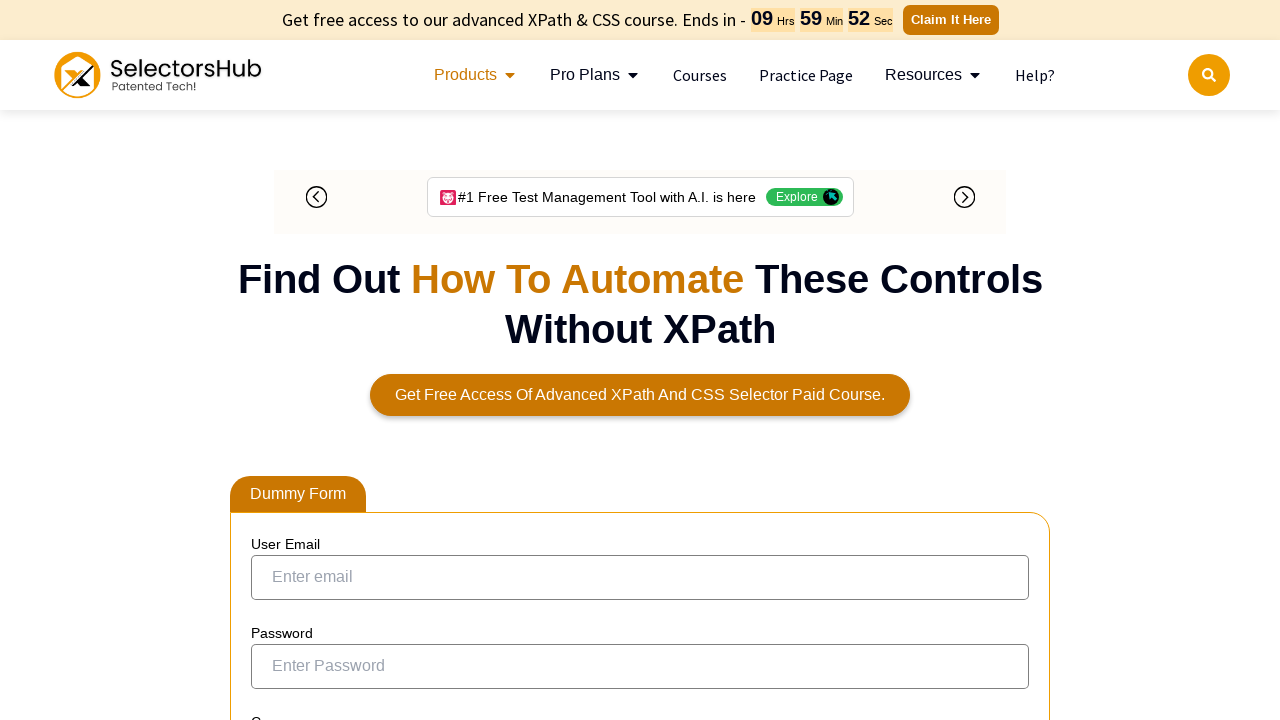

Clicked link that opens new tab at (640, 304) on xpath=//a[contains(@href,'testrigor')] >> nth=1
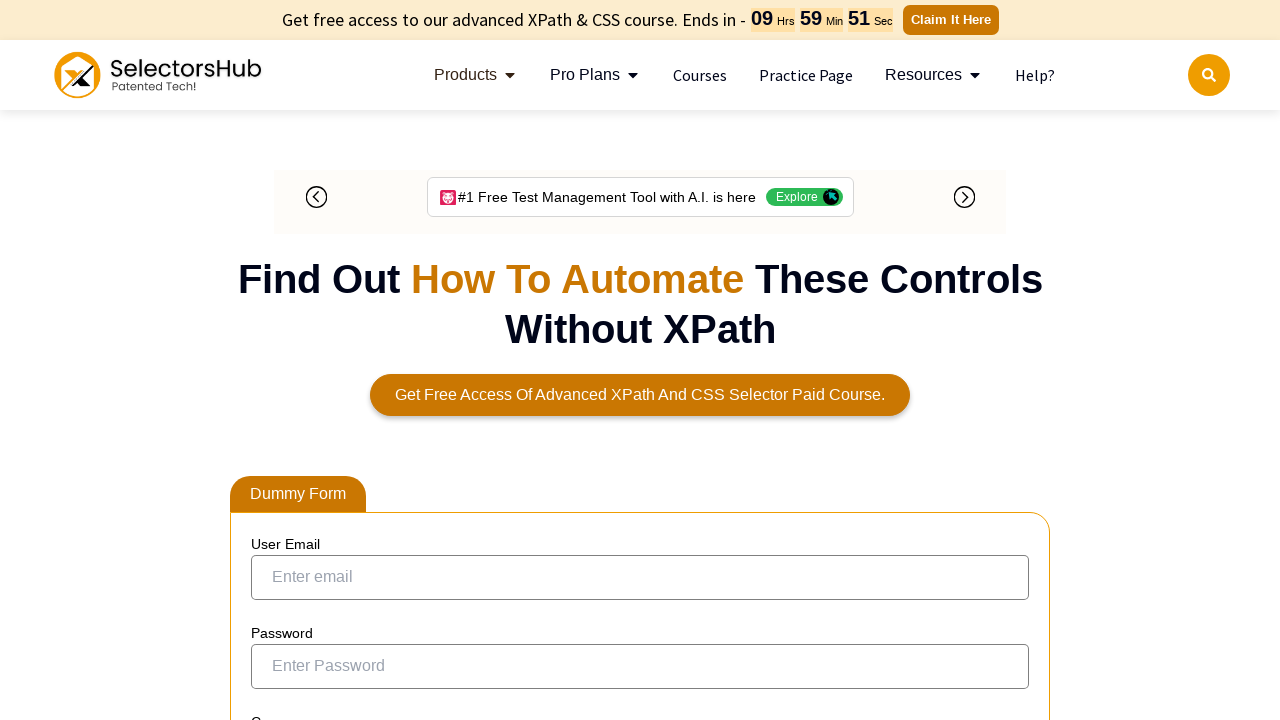

Retrieved list of open pages - total count: 2
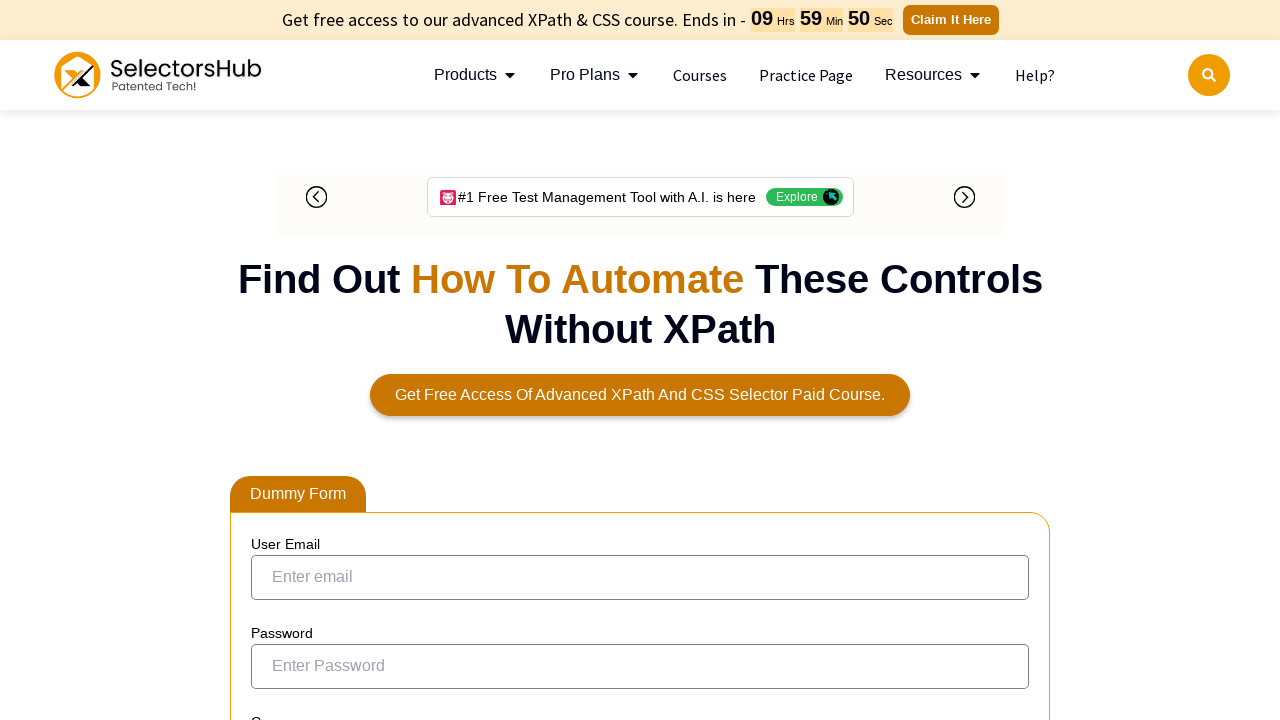

Checked page title: Xpath Practice Page | Shadow dom, nested shadow dom, iframe, nested iframe and more complex automation scenarios.
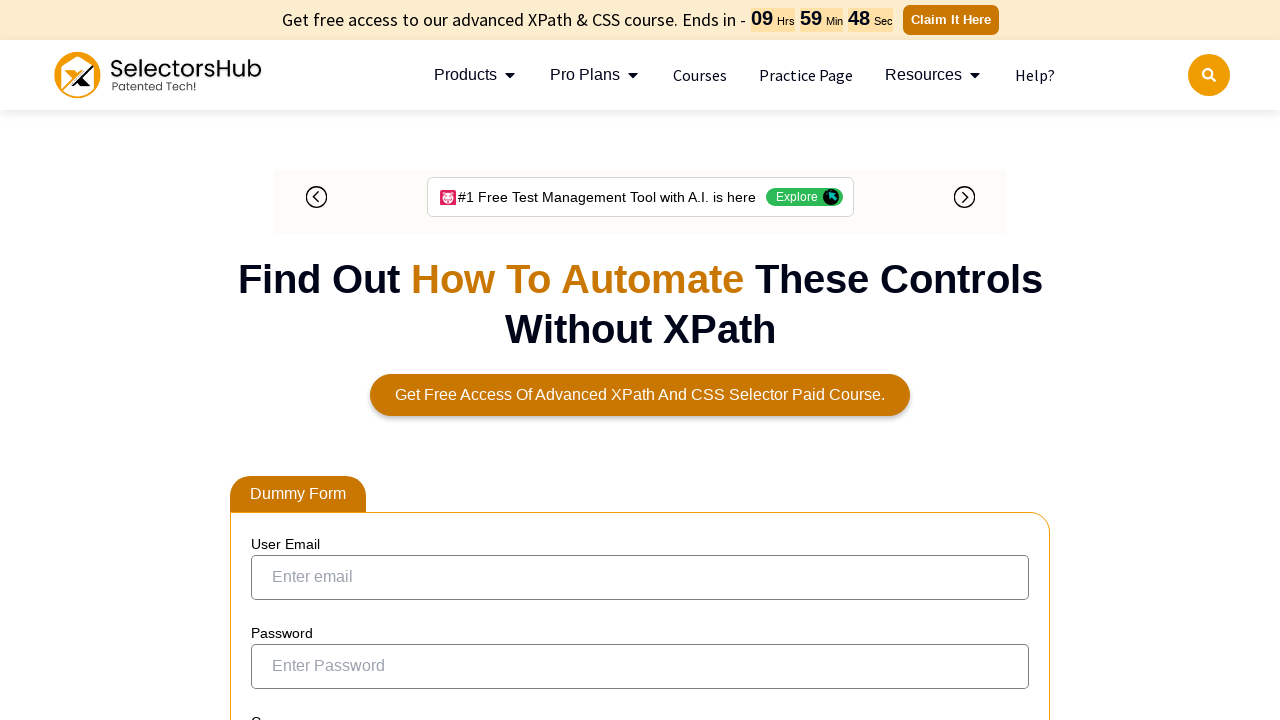

Brought page with 'Xpath' in title to front
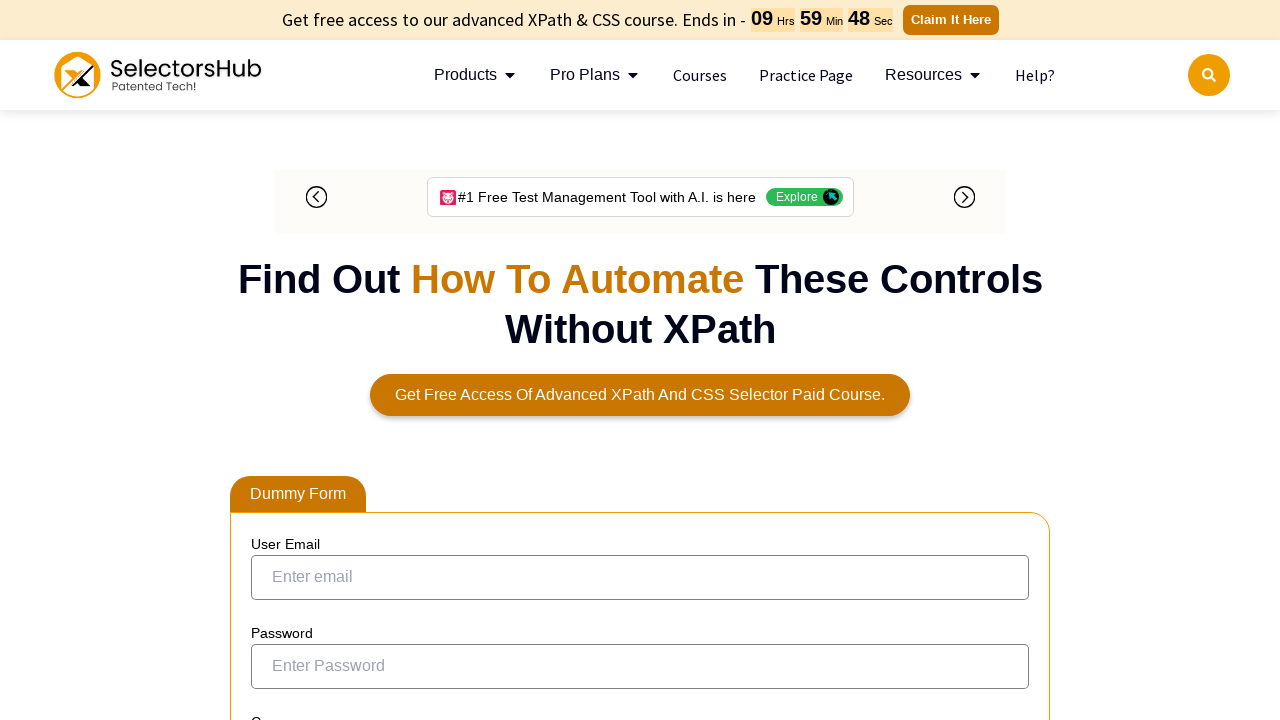

Checked page title: AI-Based Test Automation Tool [2026] - testRigor Software Testing
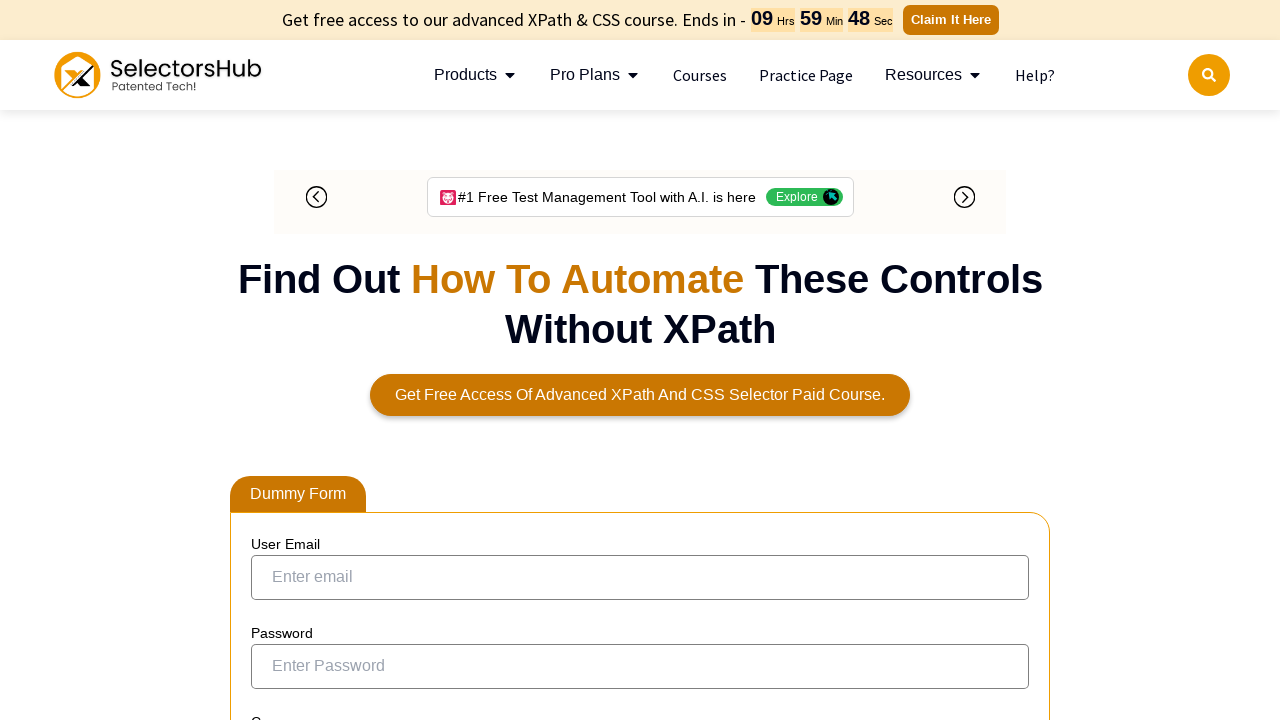

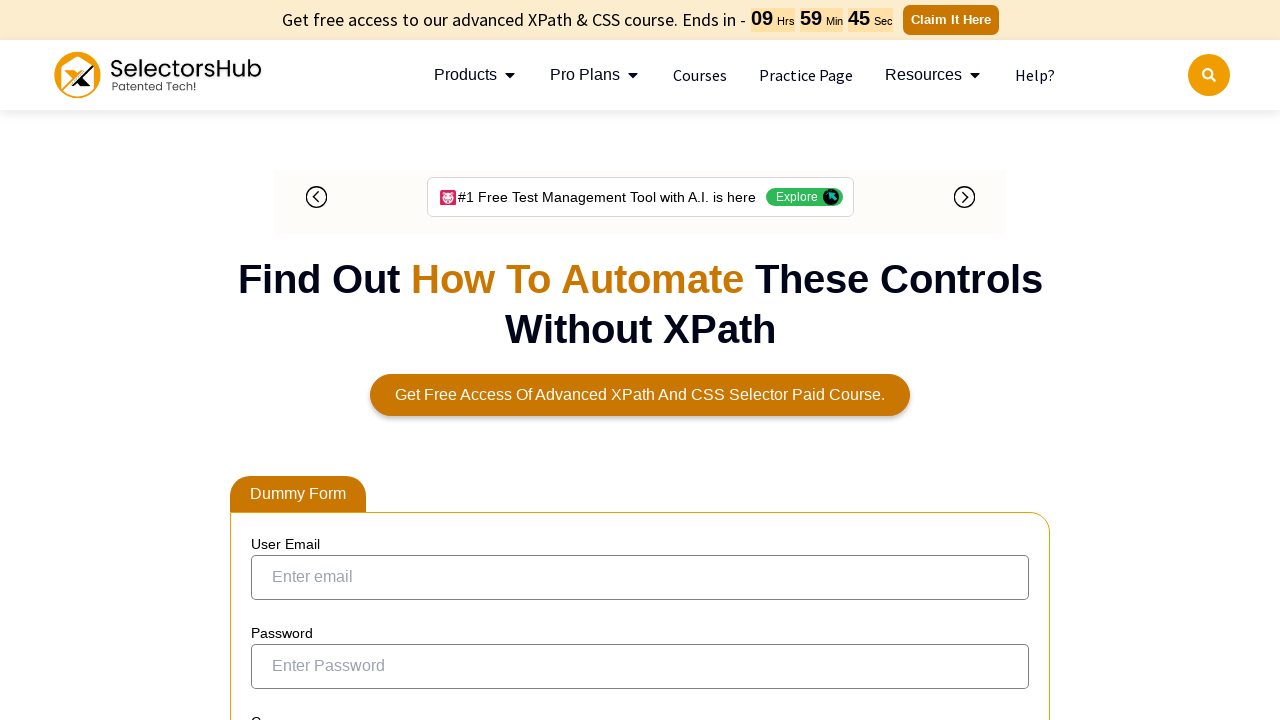